Tests JavaScript alert handling by scrolling to an alert button section, clicking the confirm button to trigger an alert popup, and then dismissing the alert dialog.

Starting URL: https://demoqa.com/alerts

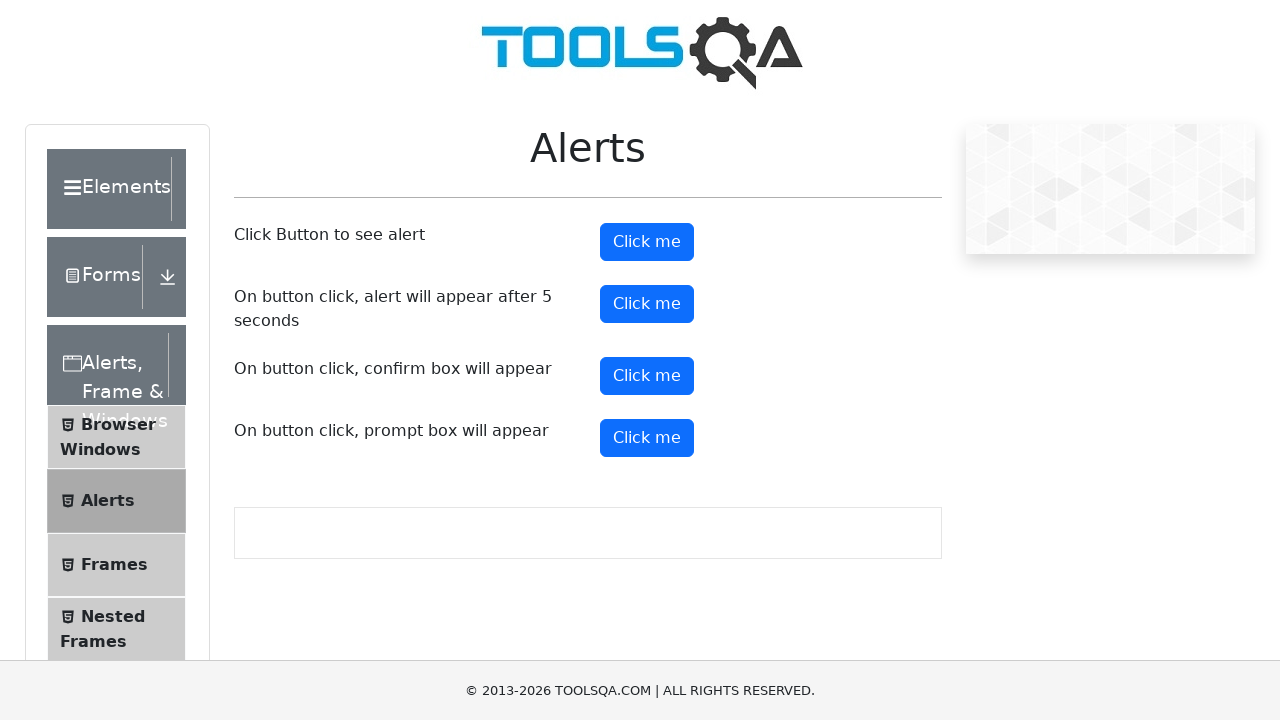

Scrolled to alert button section to ensure confirm button is visible
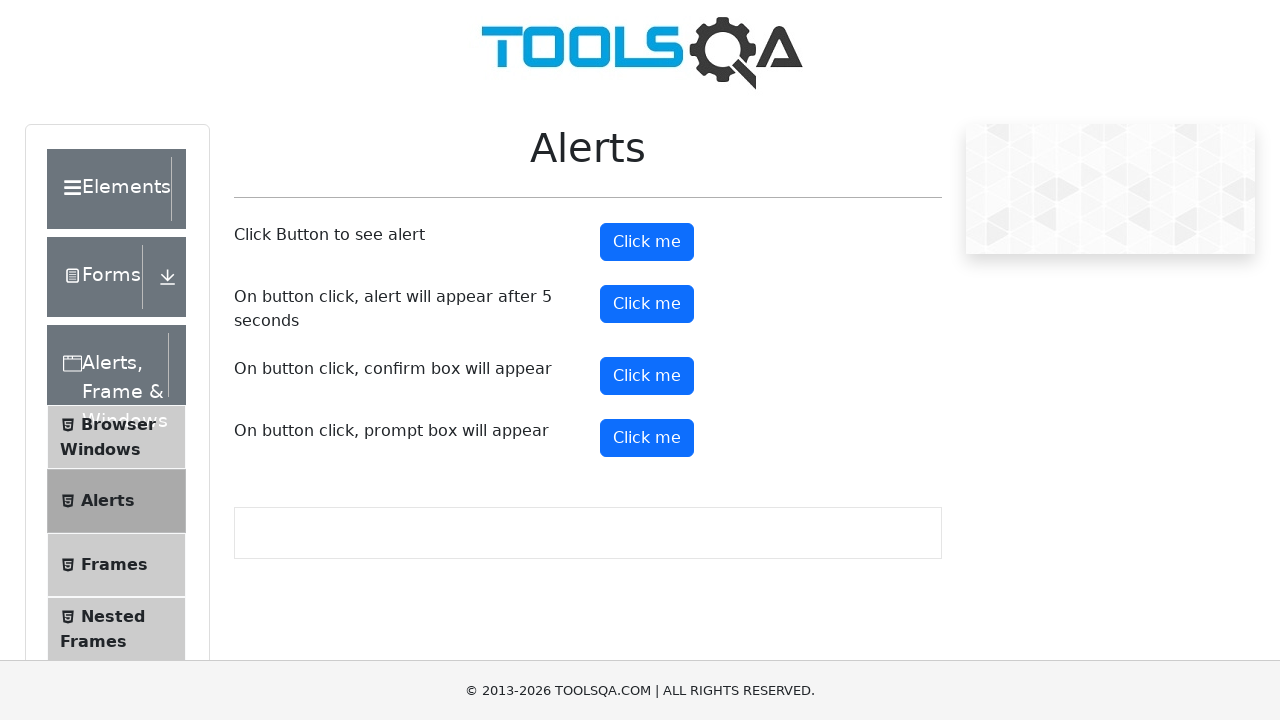

Set up dialog handler to dismiss alert popups
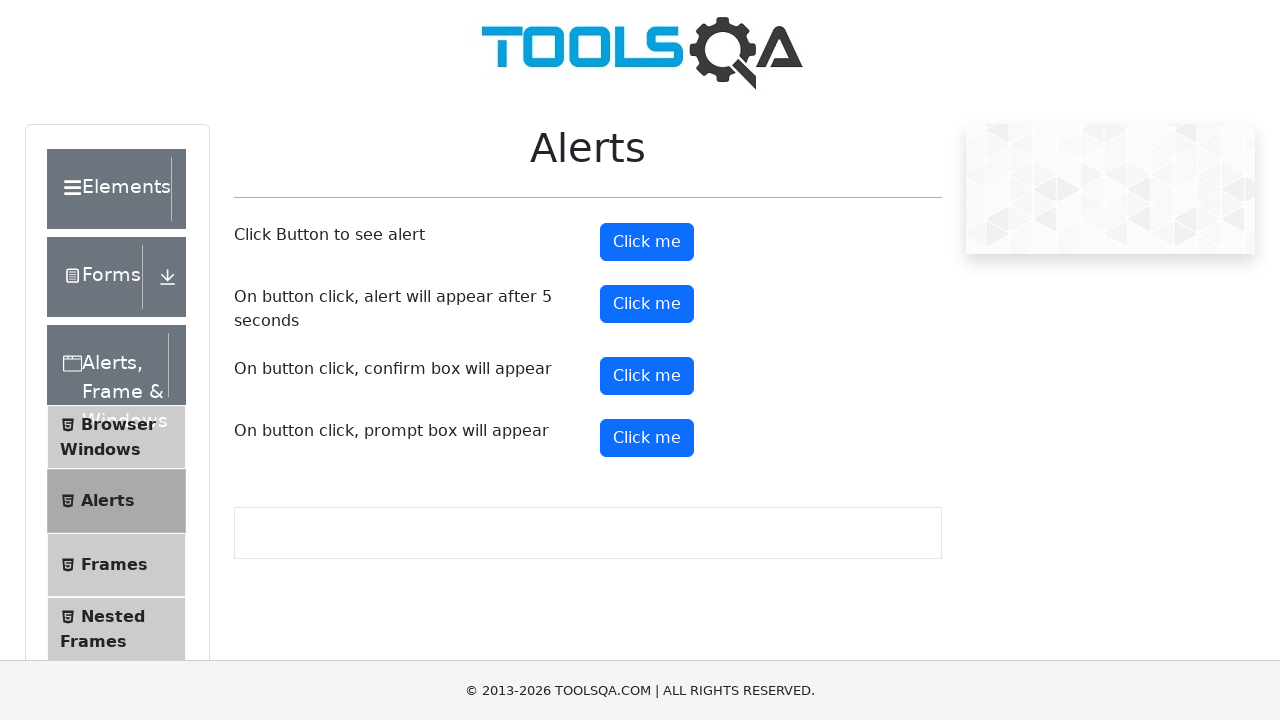

Clicked confirm button to trigger alert popup at (647, 376) on #confirmButton
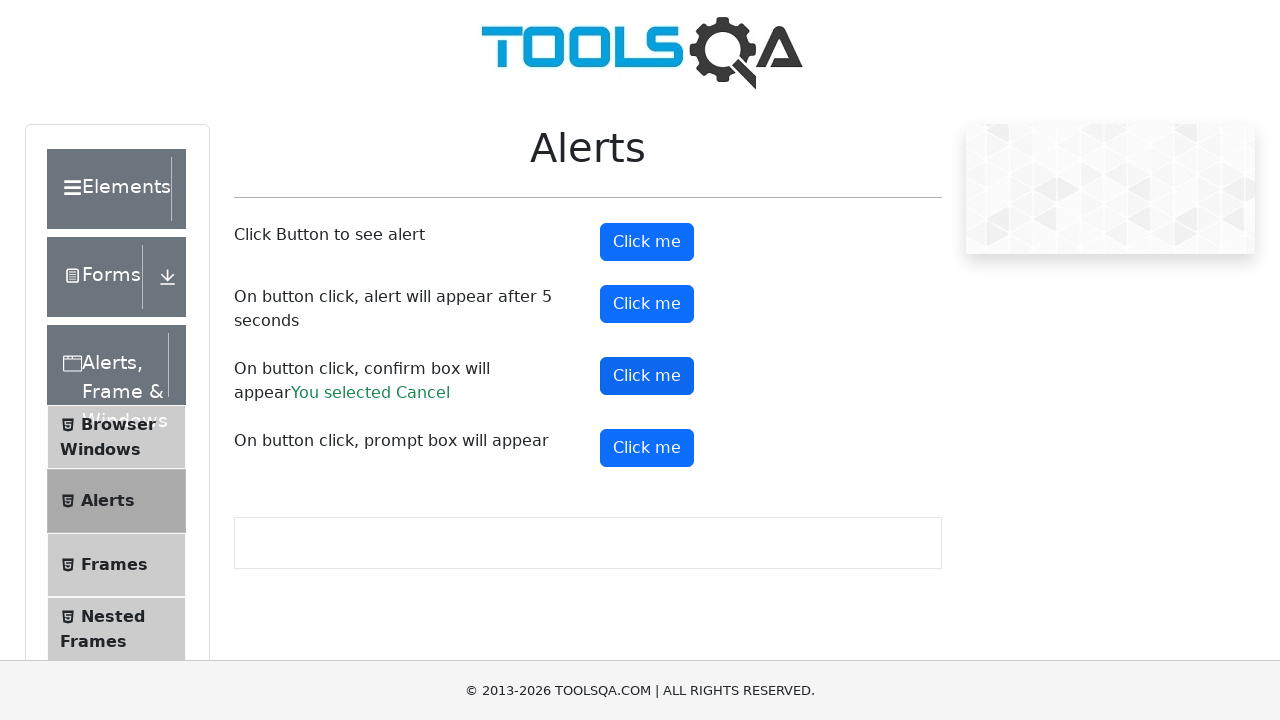

Waited for dialog interaction to complete
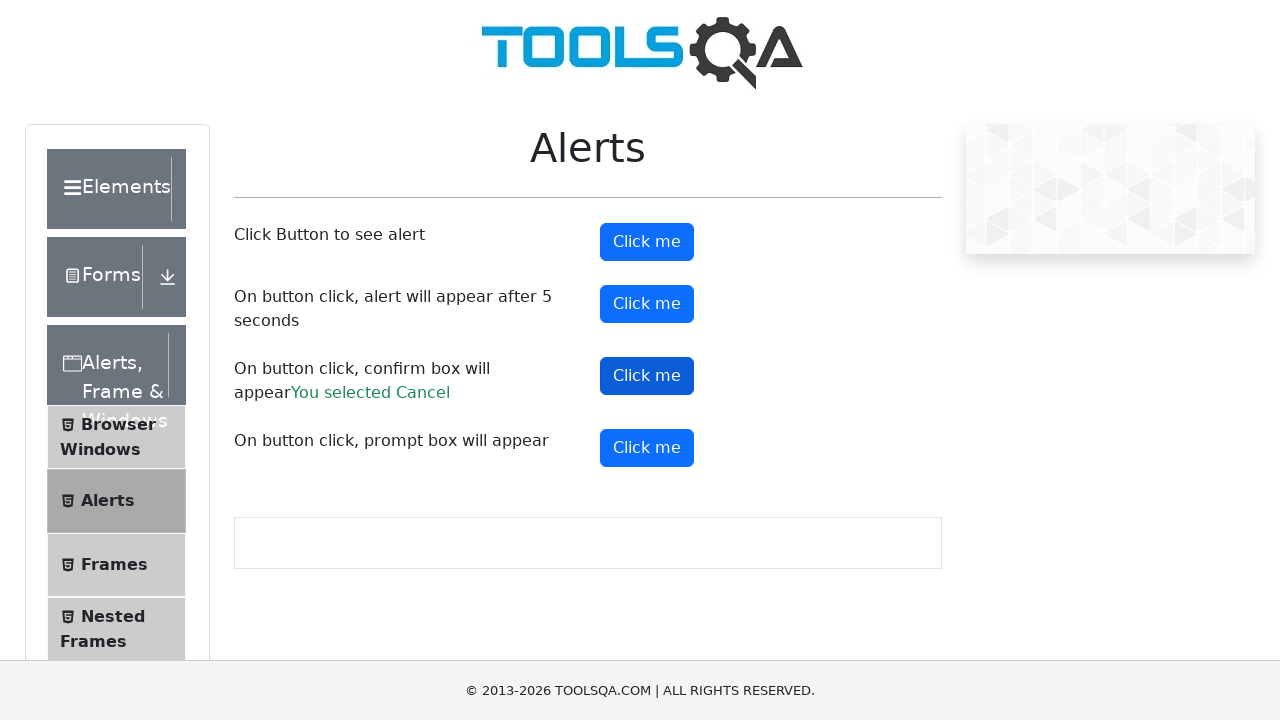

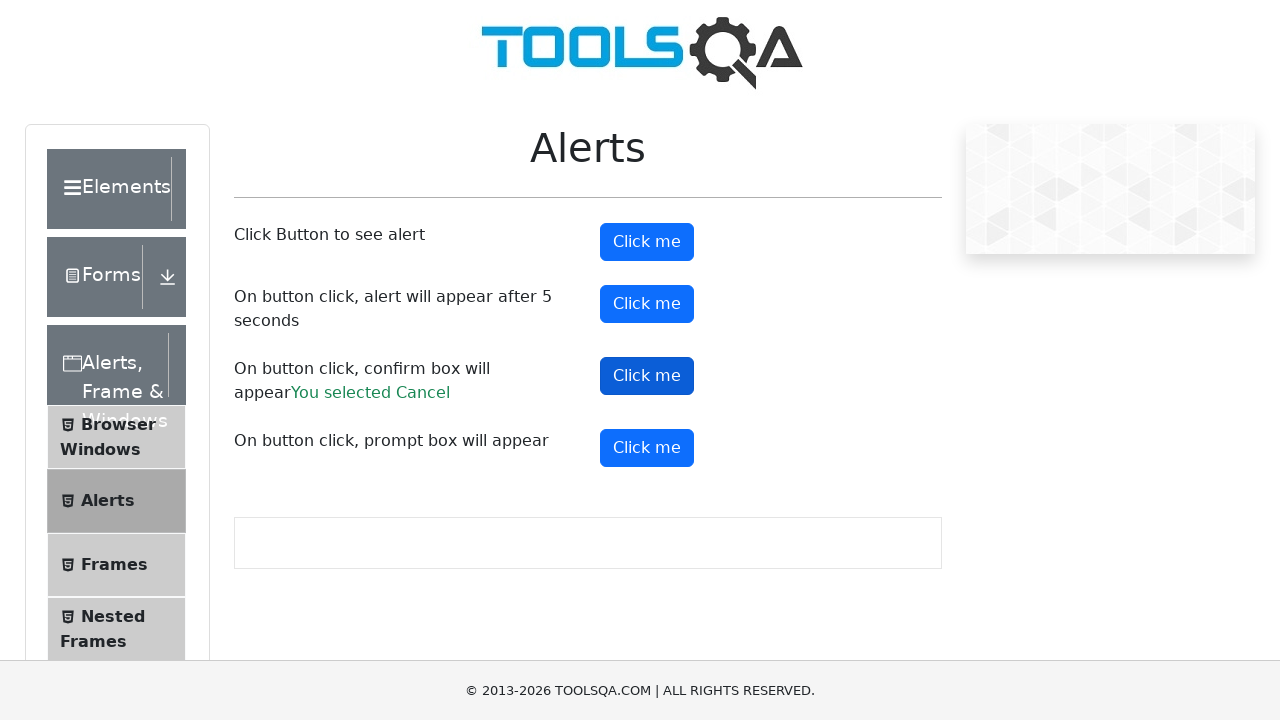